Demonstrates various xpath selectors by locating multiple form fields in a student registration form

Starting URL: https://demoqa.com/automation-practice-form

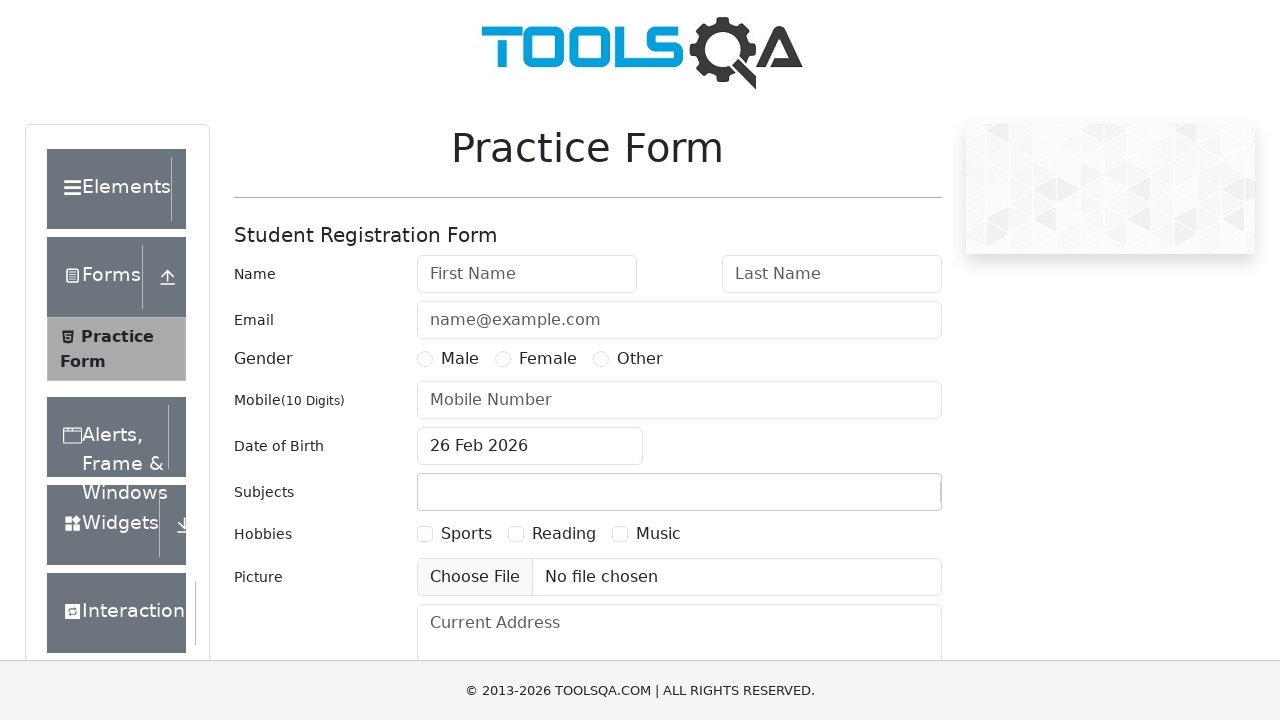

Filled last name field with 'Doe' using relative xpath on //input[@id='lastName']
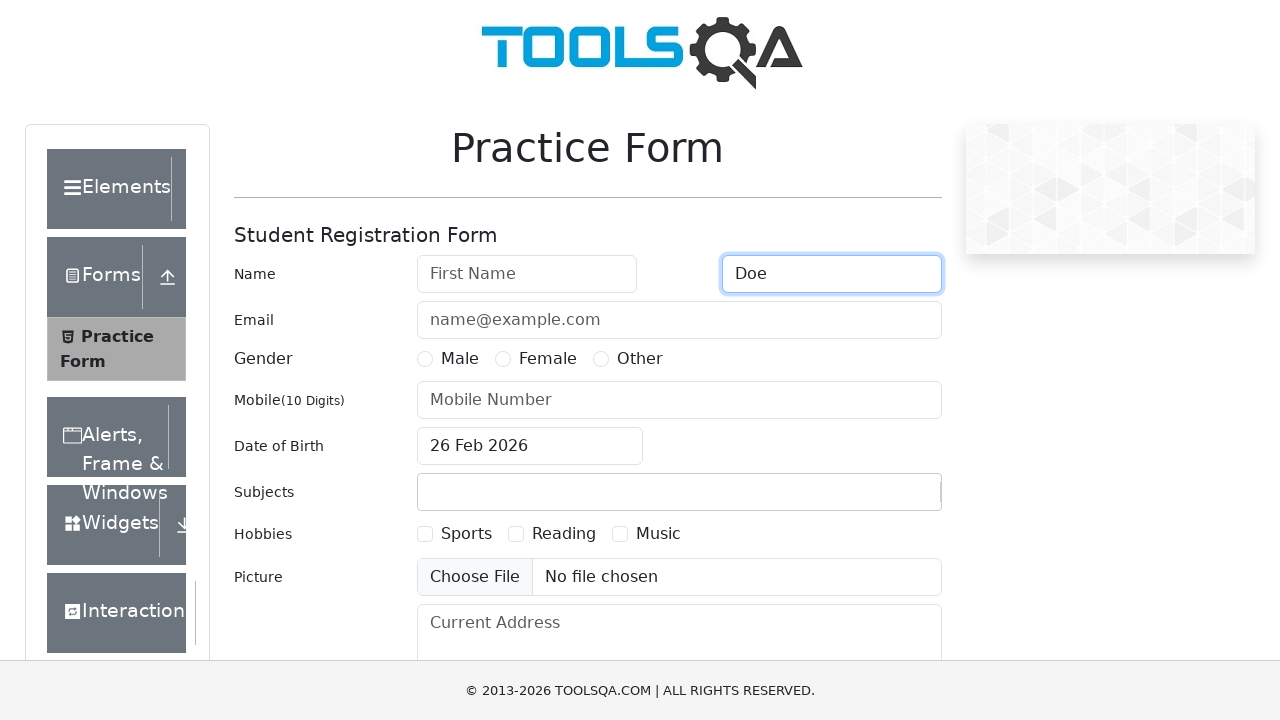

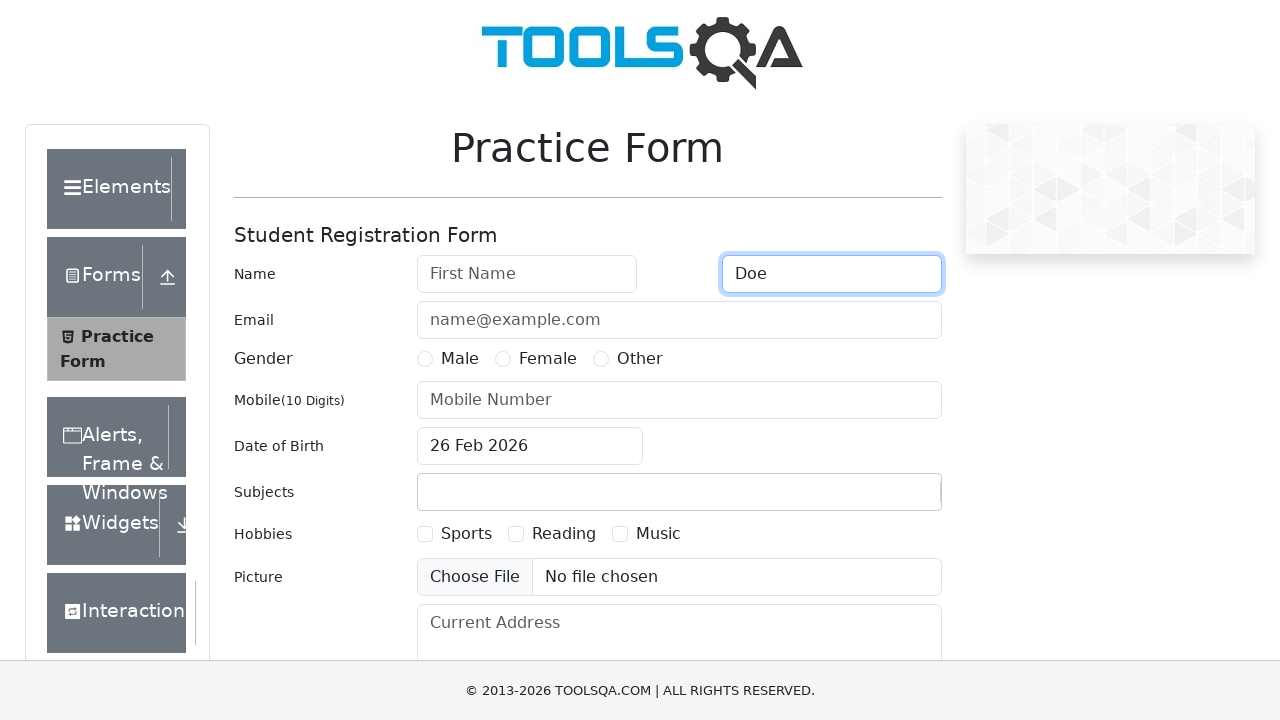